Navigates to the DemoBlaze homepage and waits for product listings to load, verifying that product information with prices is displayed

Starting URL: https://www.demoblaze.com/

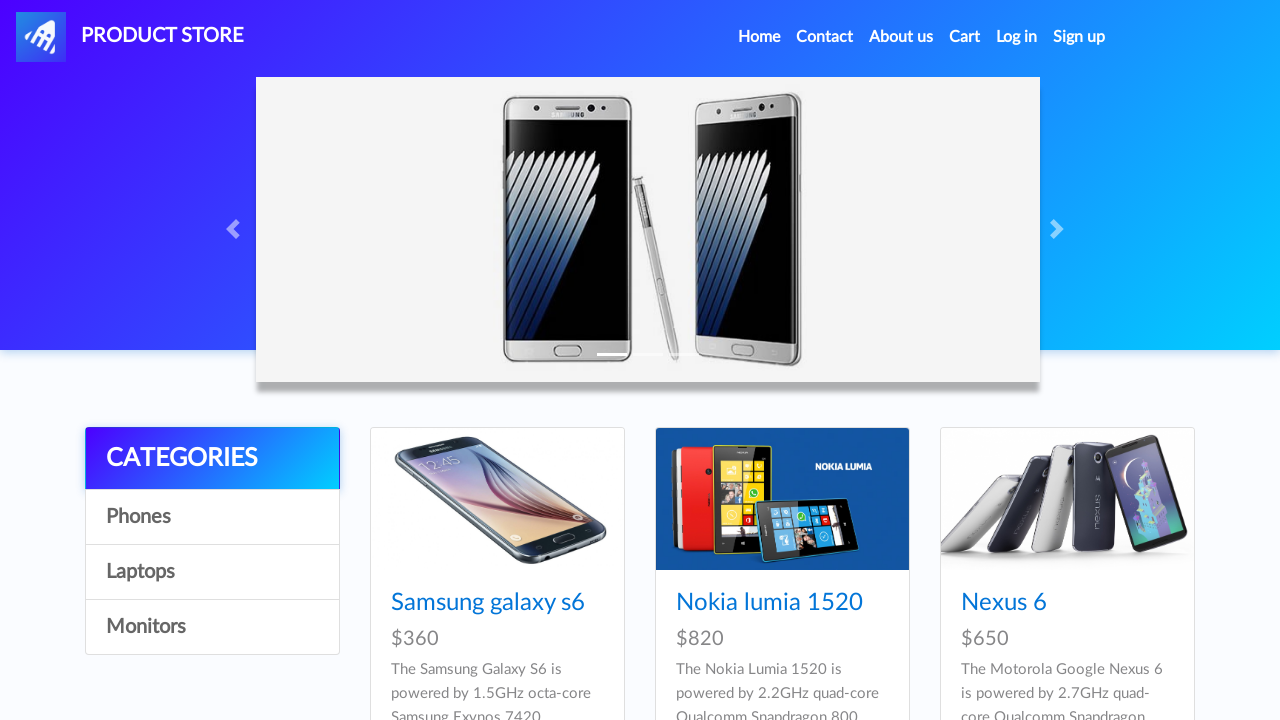

Navigated to DemoBlaze homepage
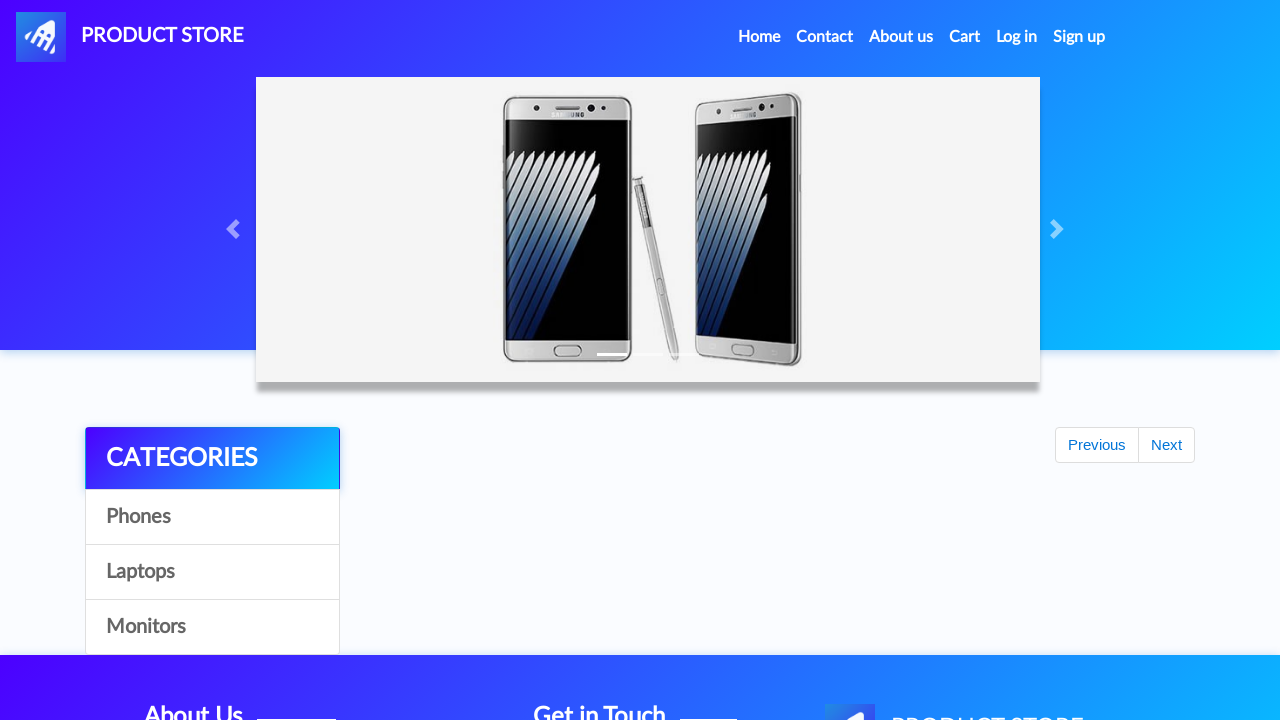

Product prices are now visible on the page
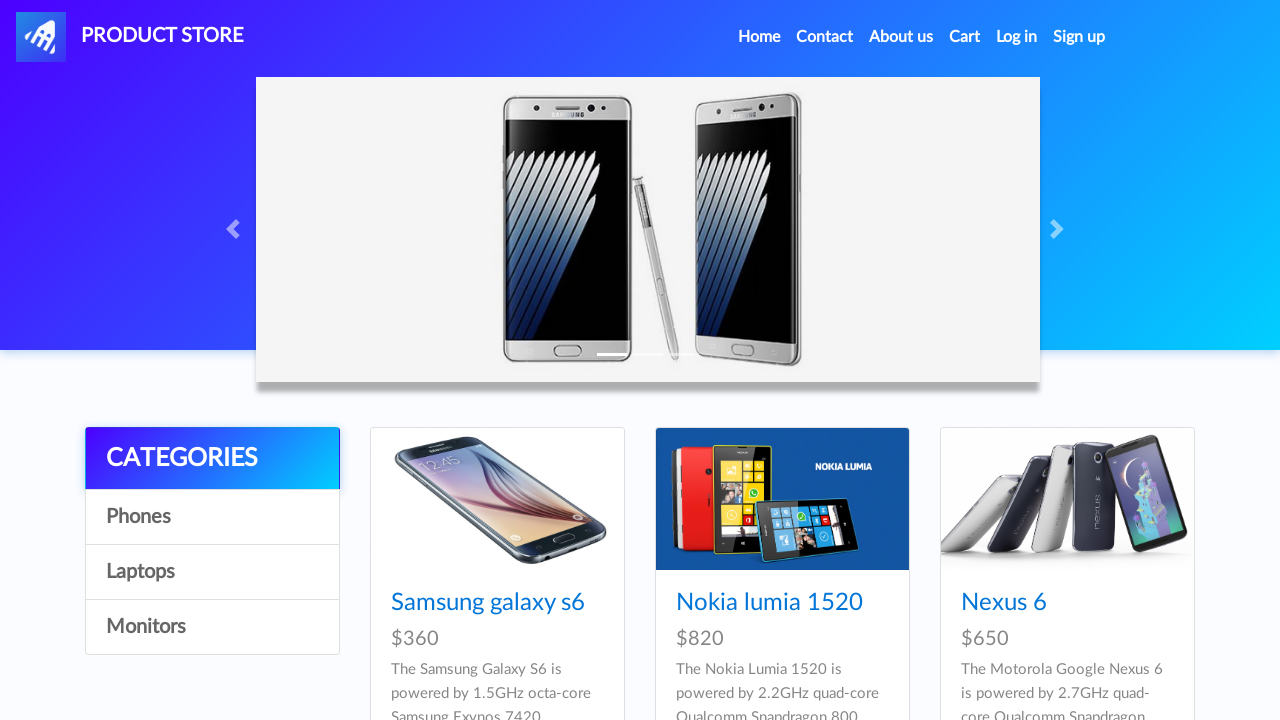

Product listings have loaded and product links are visible
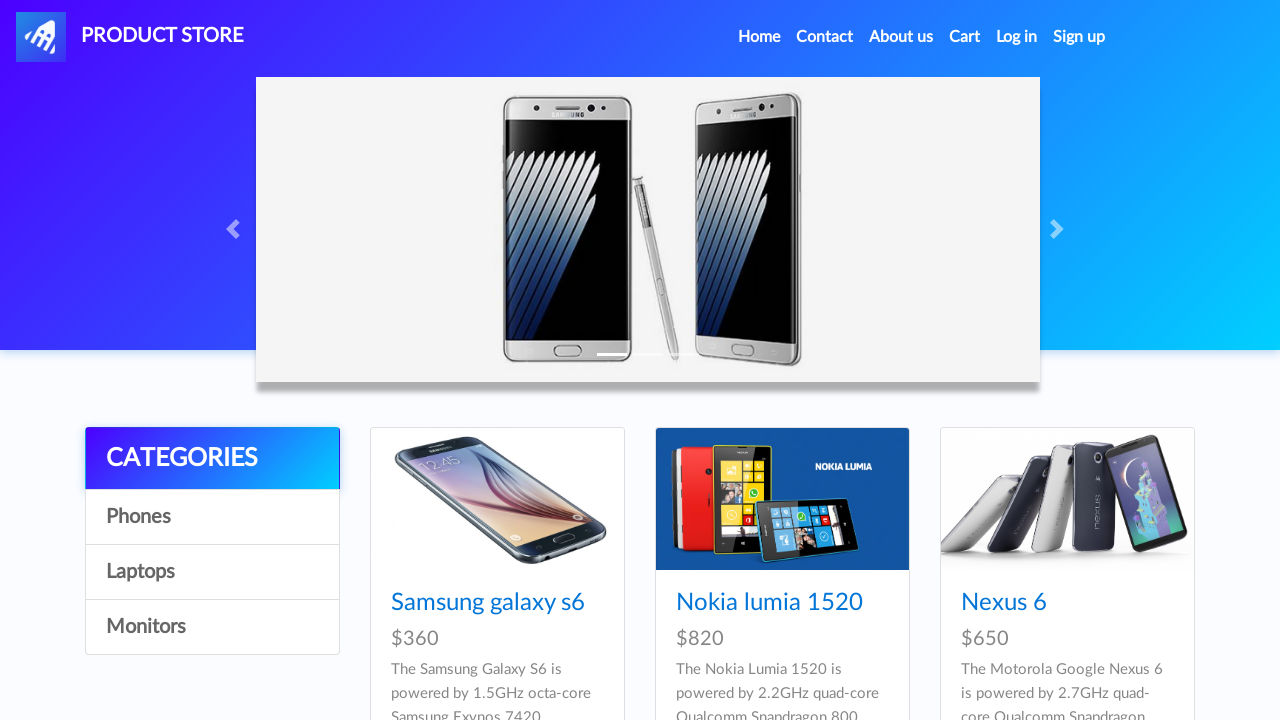

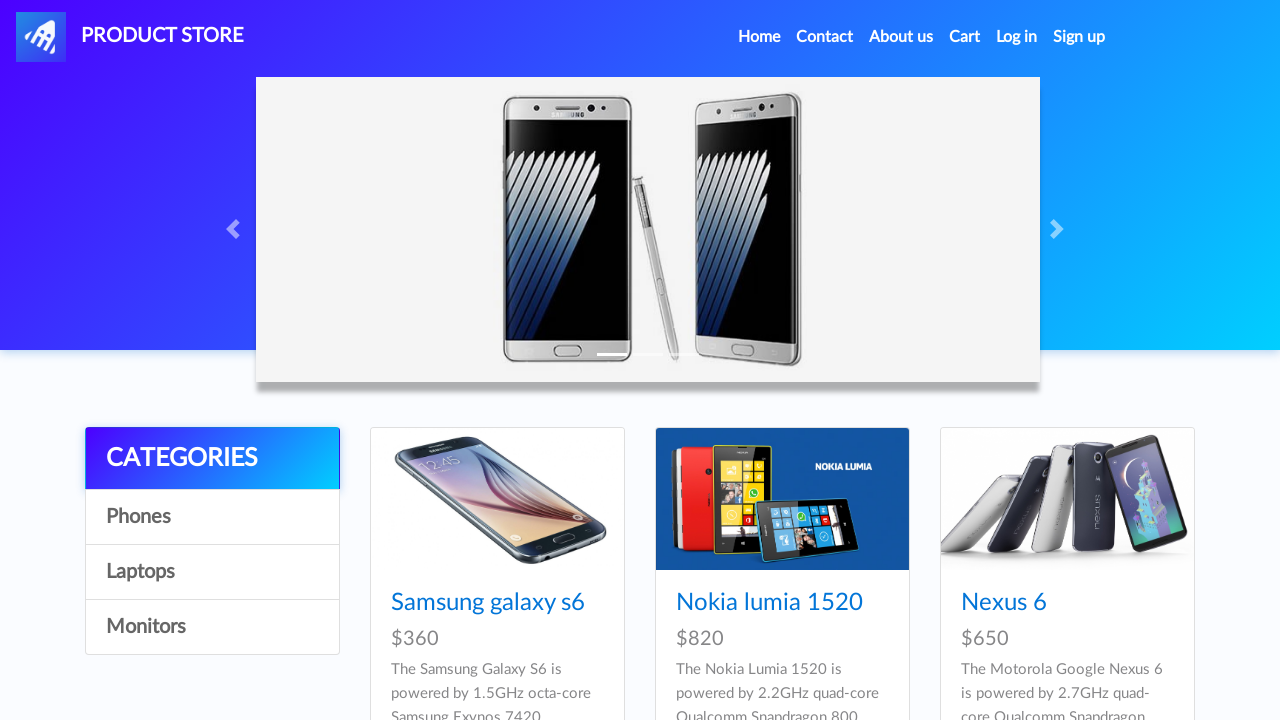